Verifies that all required UI elements are displayed on the login page

Starting URL: https://b2c.passport.rt.ru

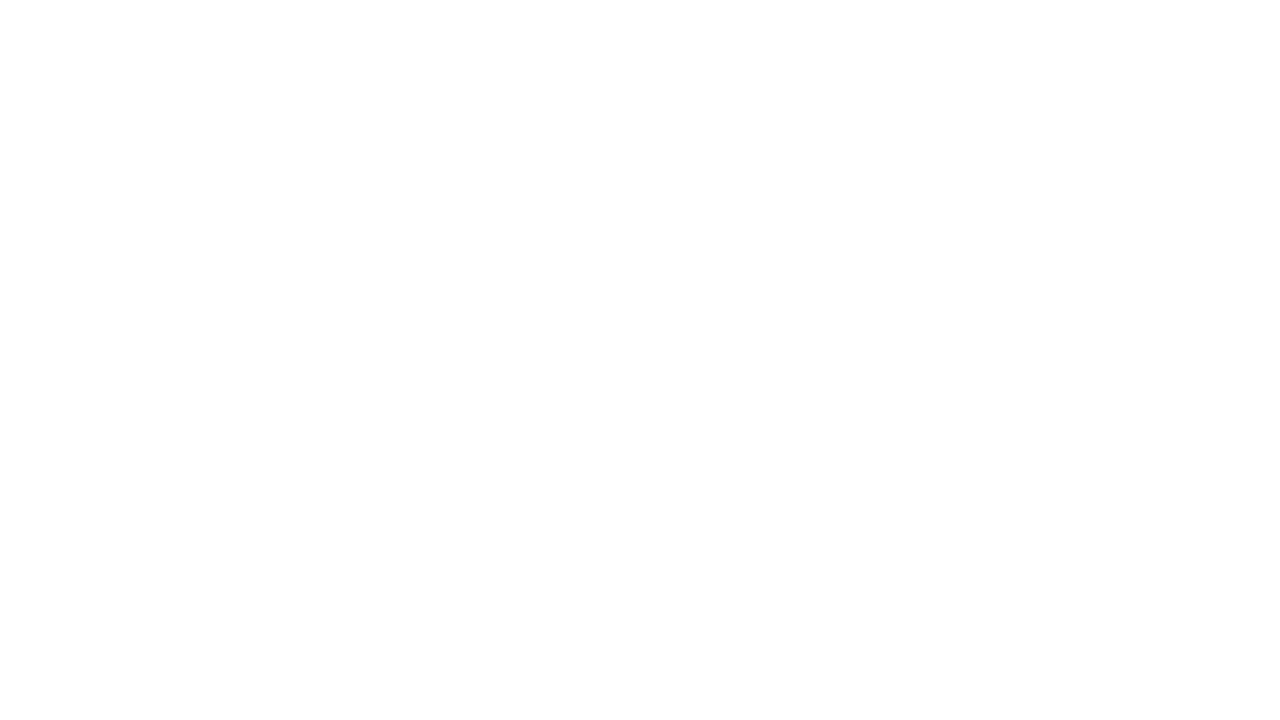

Username field is visible on login page
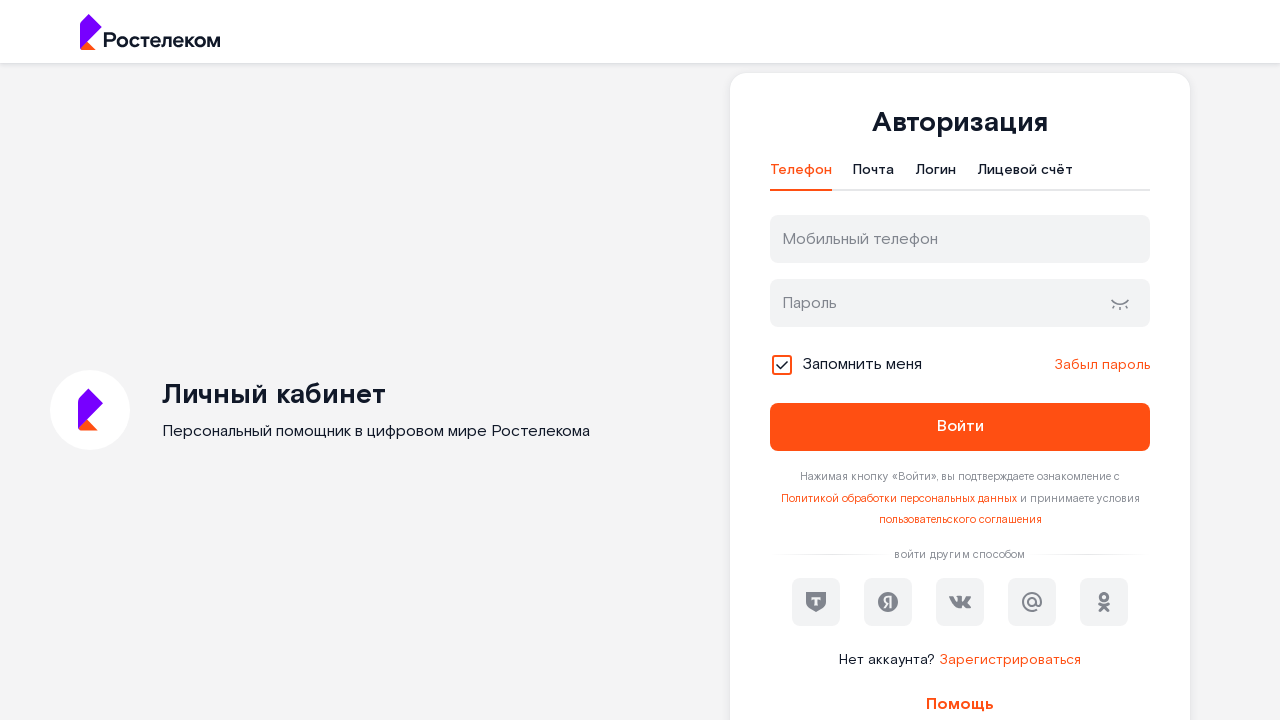

Password field is visible on login page
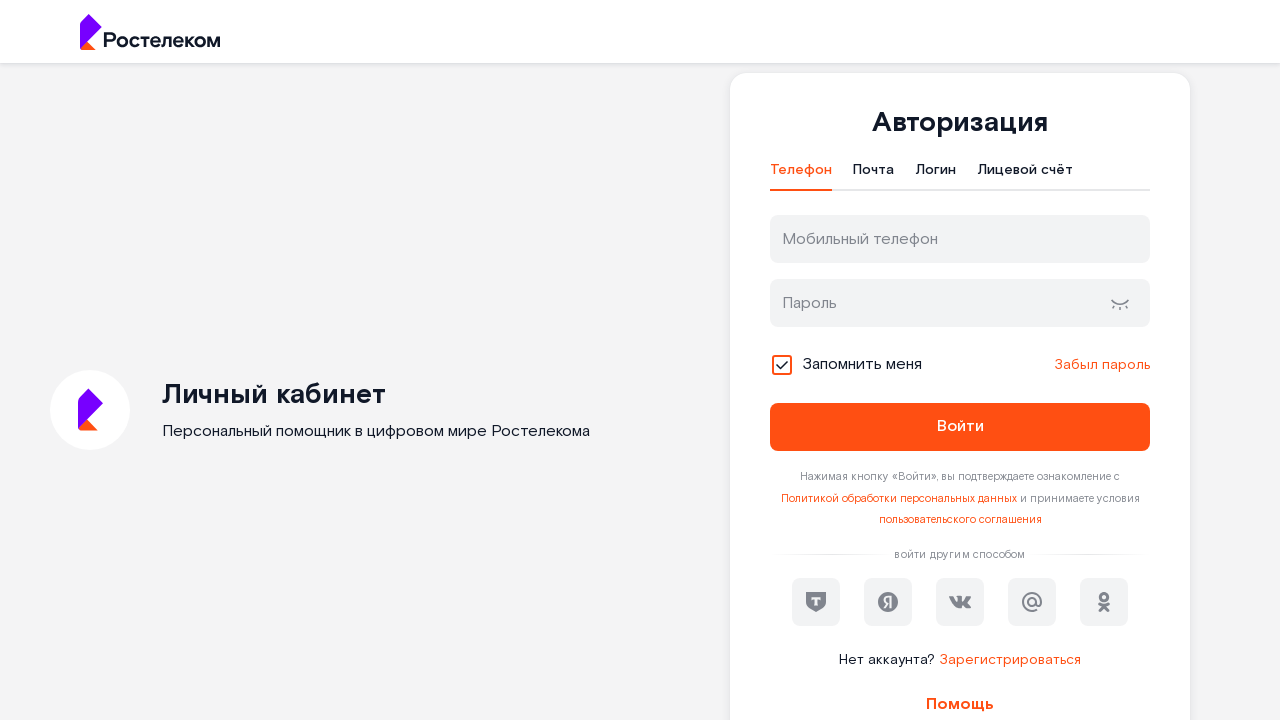

Login button is visible on login page
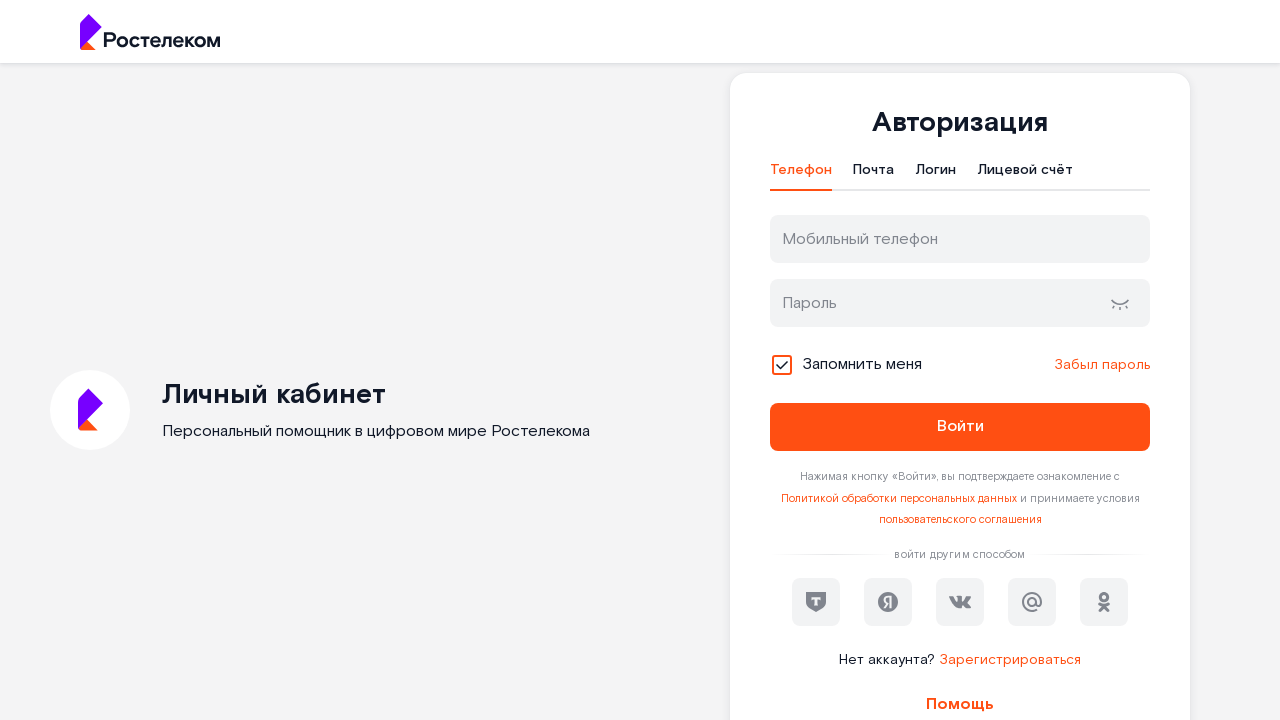

User agreement link is visible on login page
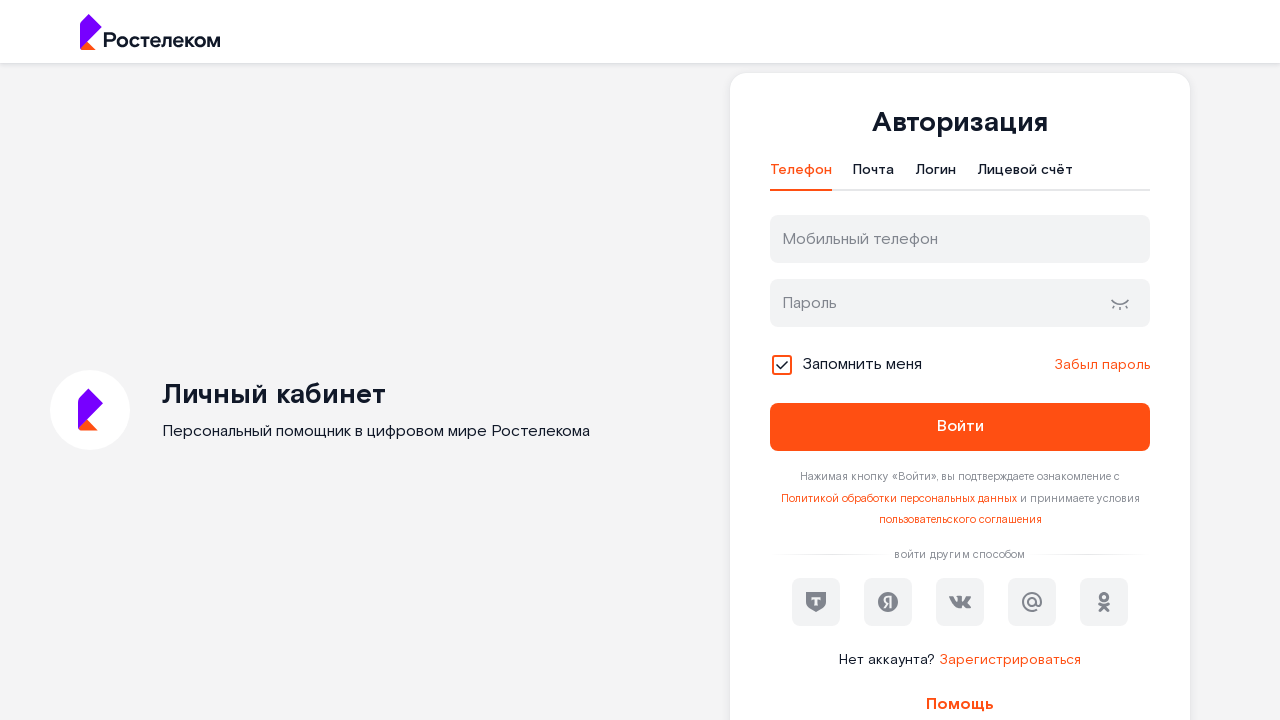

Registration button is visible on login page
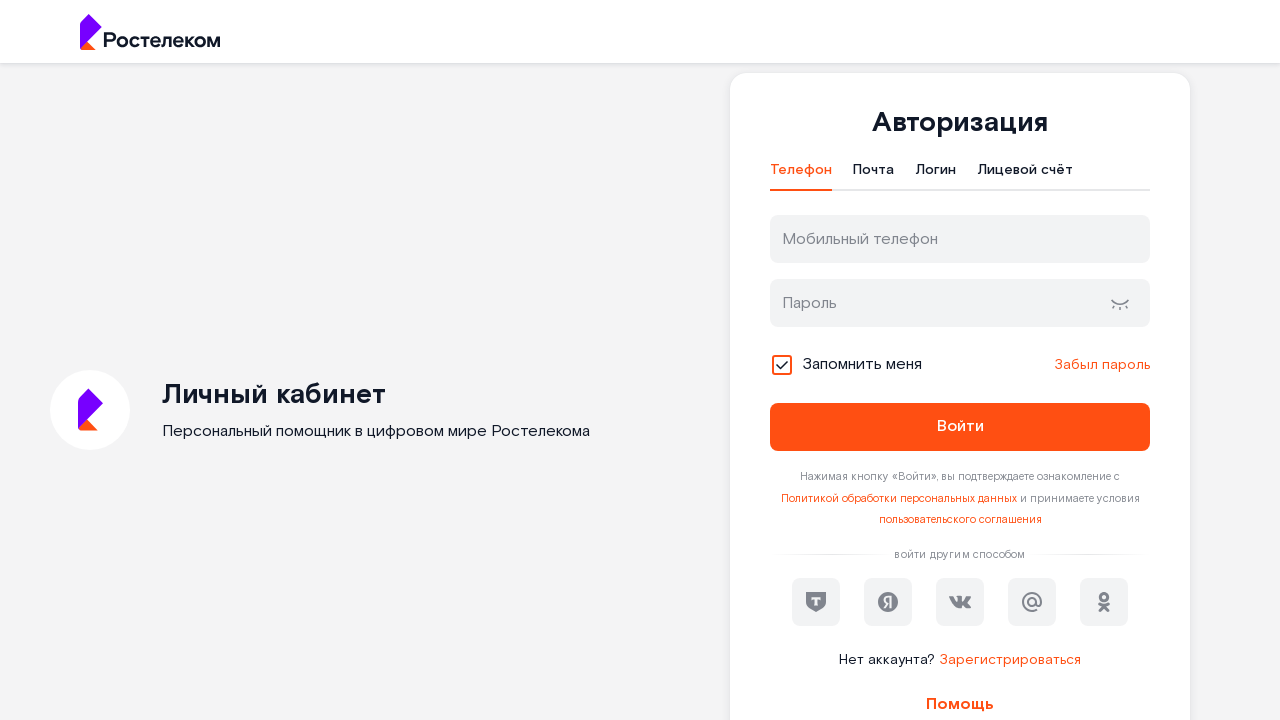

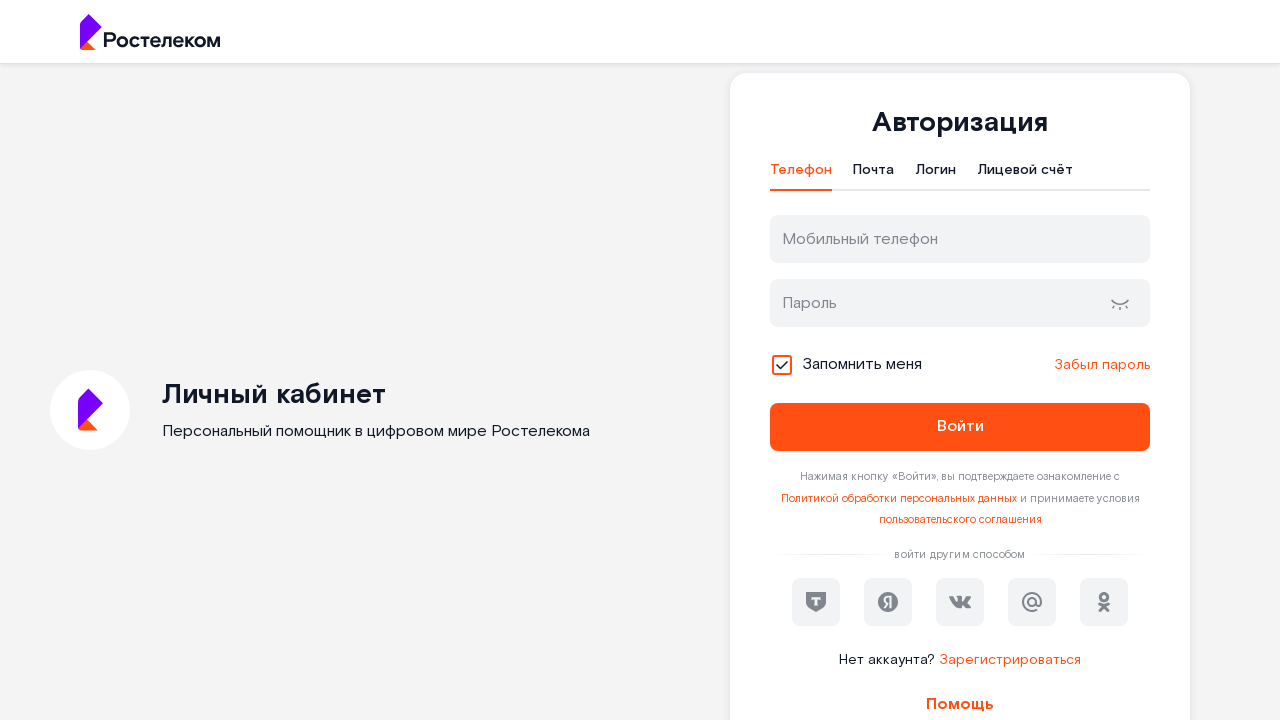